Navigates to a Selenium practice form page and fills in the first text input field with a first name.

Starting URL: https://www.techlistic.com/p/selenium-practice-form.html

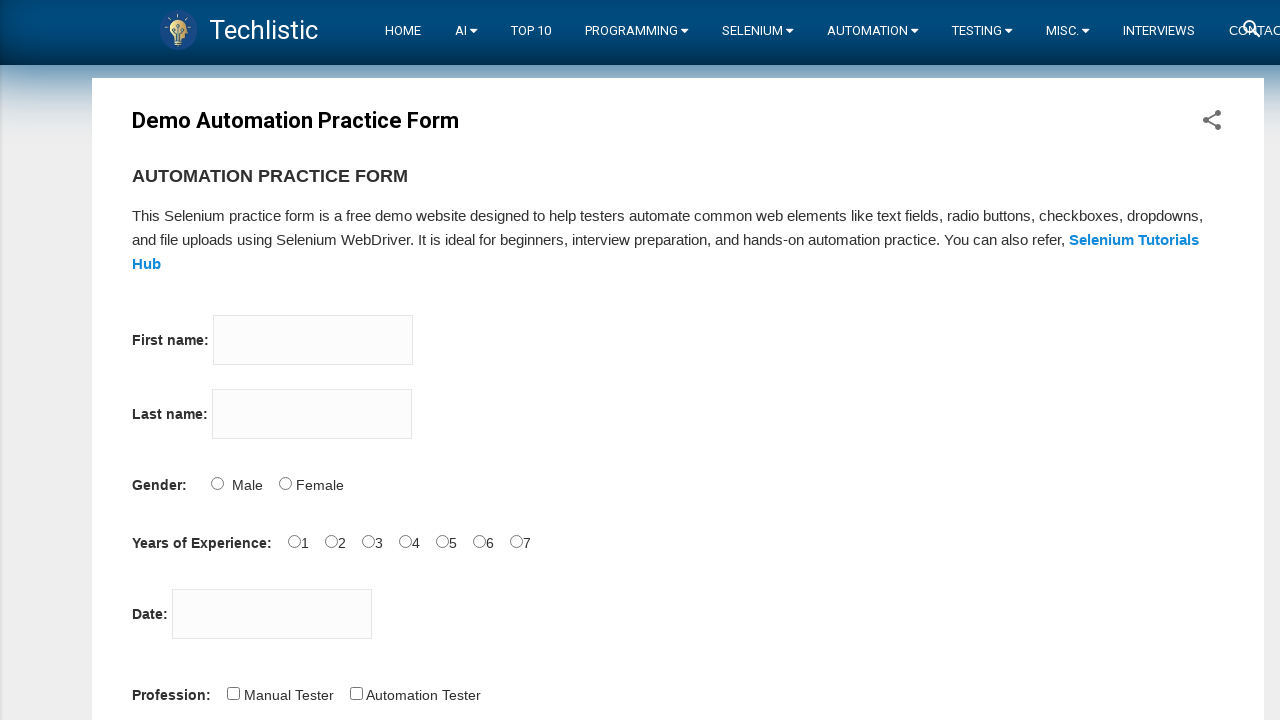

Navigated to Selenium practice form page
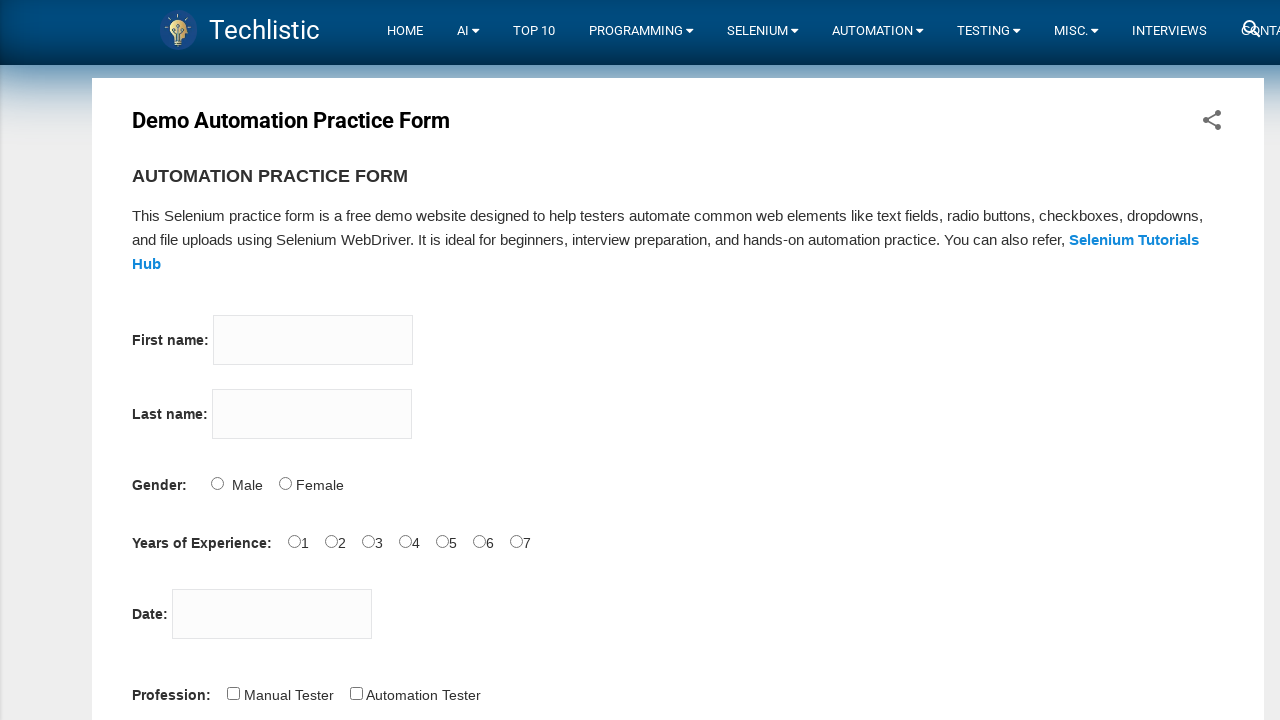

Filled first text input field with first name 'Sagandeep' on input[type='text']
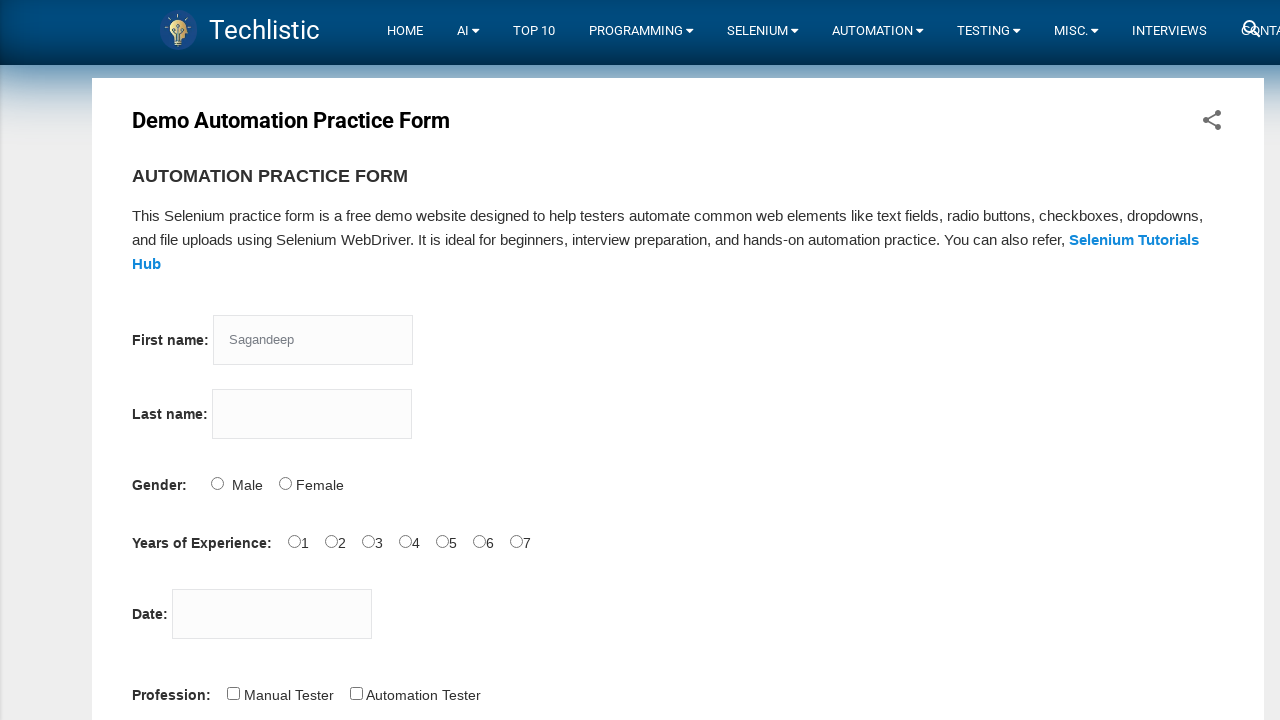

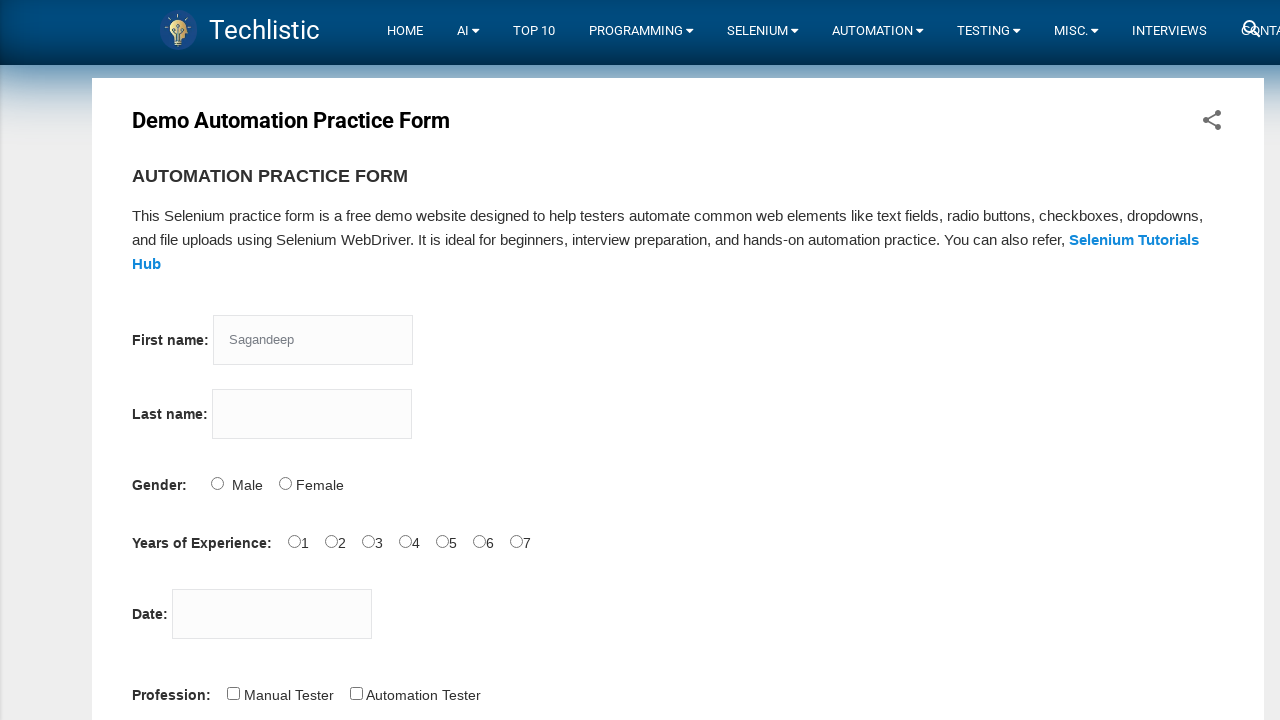